Tests the Ukrainian Pages homepage by verifying the banner text and page title

Starting URL: https://ukrainian-pages.com/en

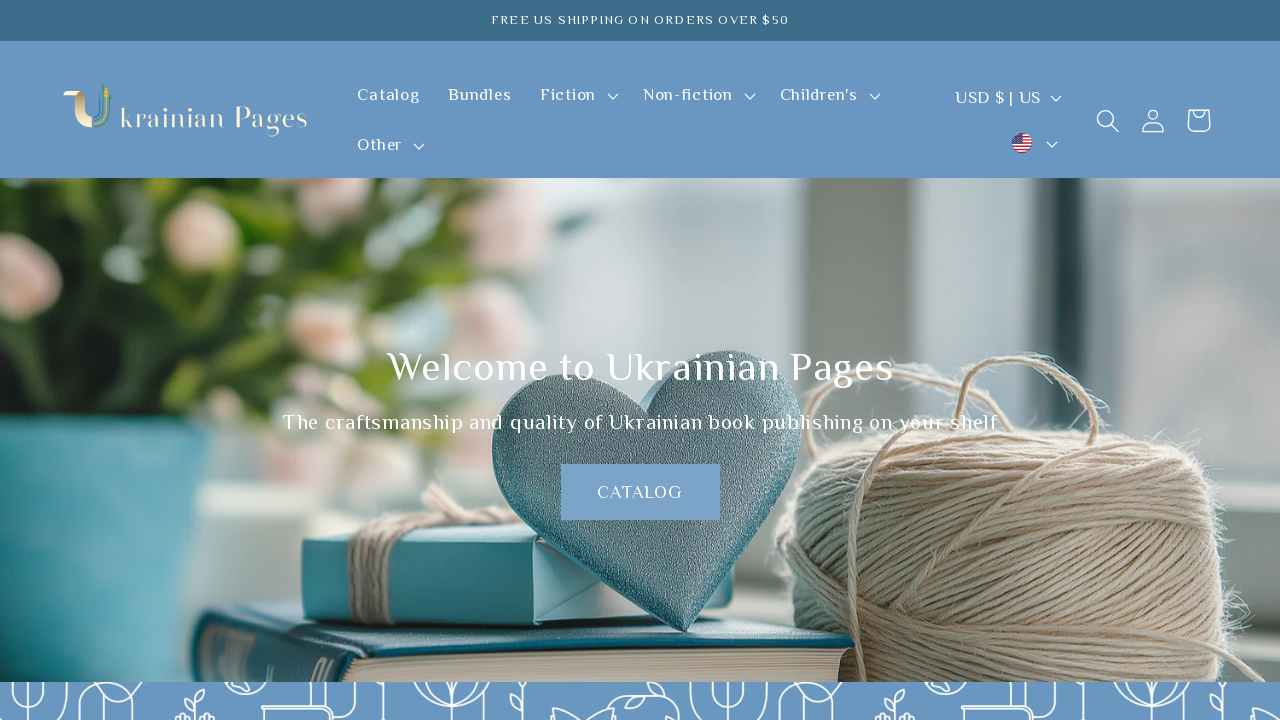

Waited for banner element to be visible
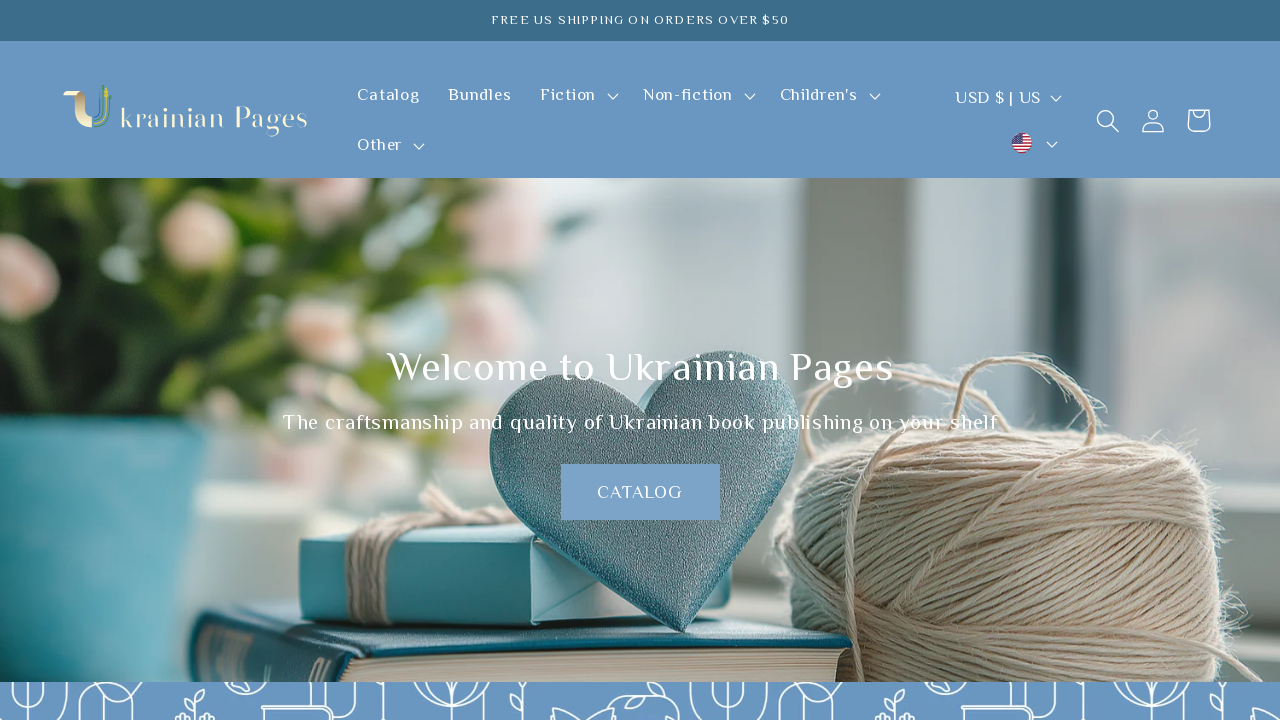

Retrieved banner text: 
        #Slide-template--20356051468590__slideshow_Ke7ra3-1 .banner__media::after {
          opacity: 0.0;
        }
      
      
        

        
          
                Welcome to Ukrainian Pages
              
                The craftsmanship and quality of Ukrainian book publishing on your shelf
              
                CATALOG
              
        
      
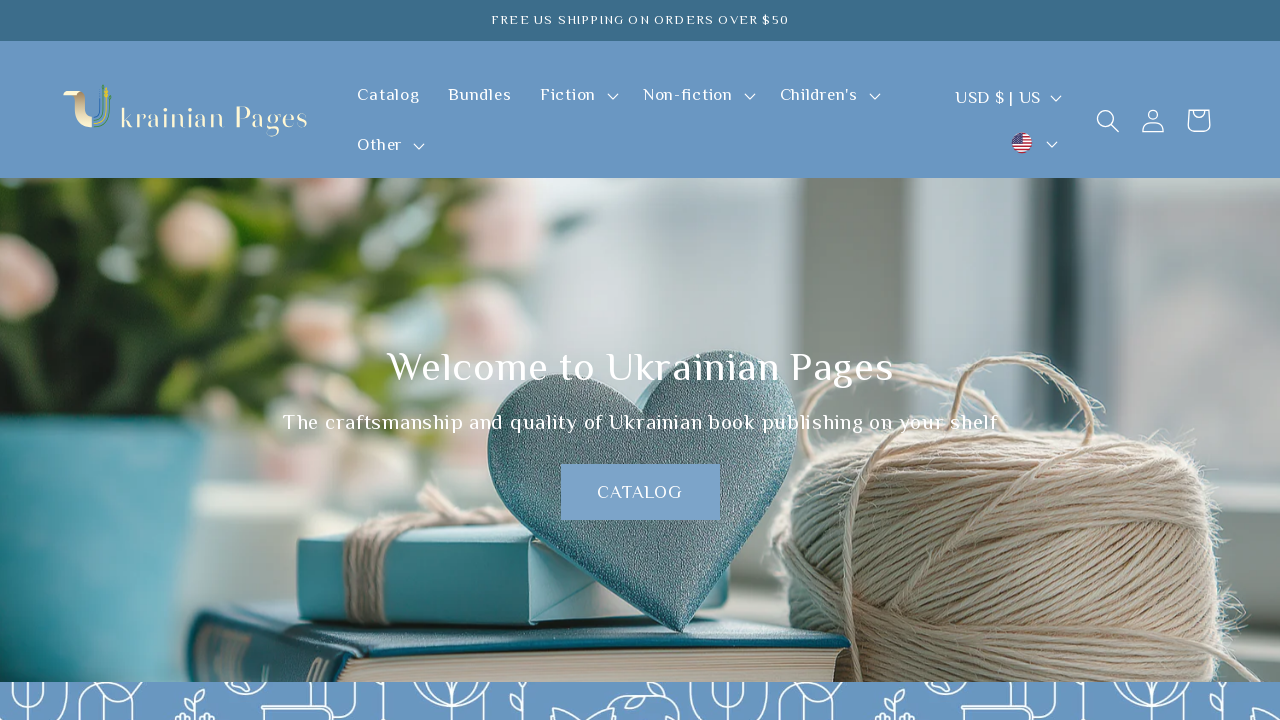

Verified banner text contains expected content
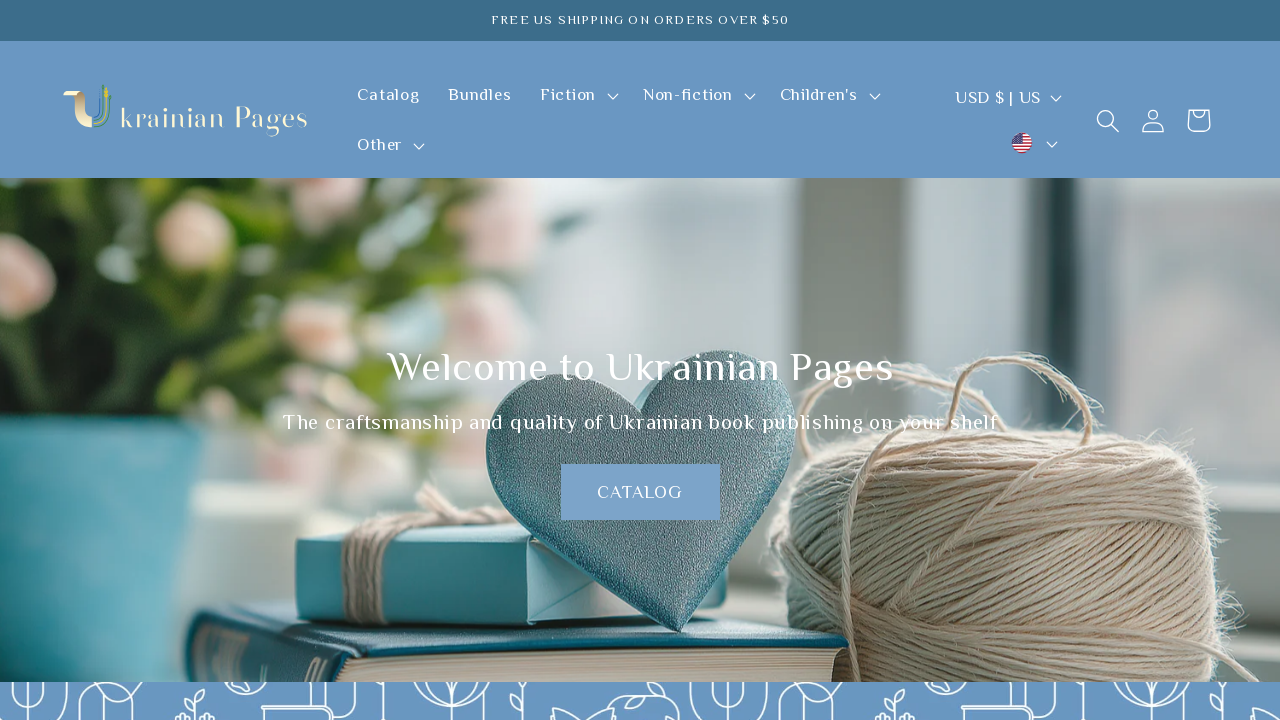

Retrieved page title: Ukrainian Pages | Your Ukrainian bookstore in the USA & Canada
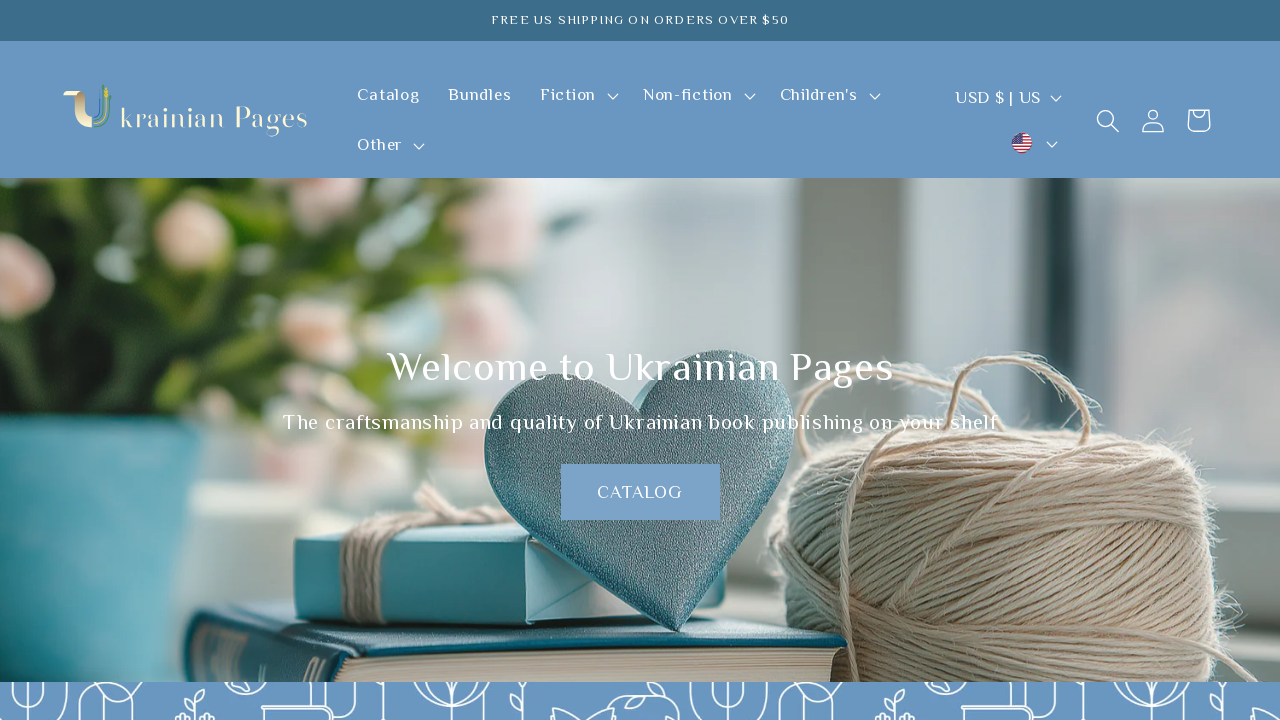

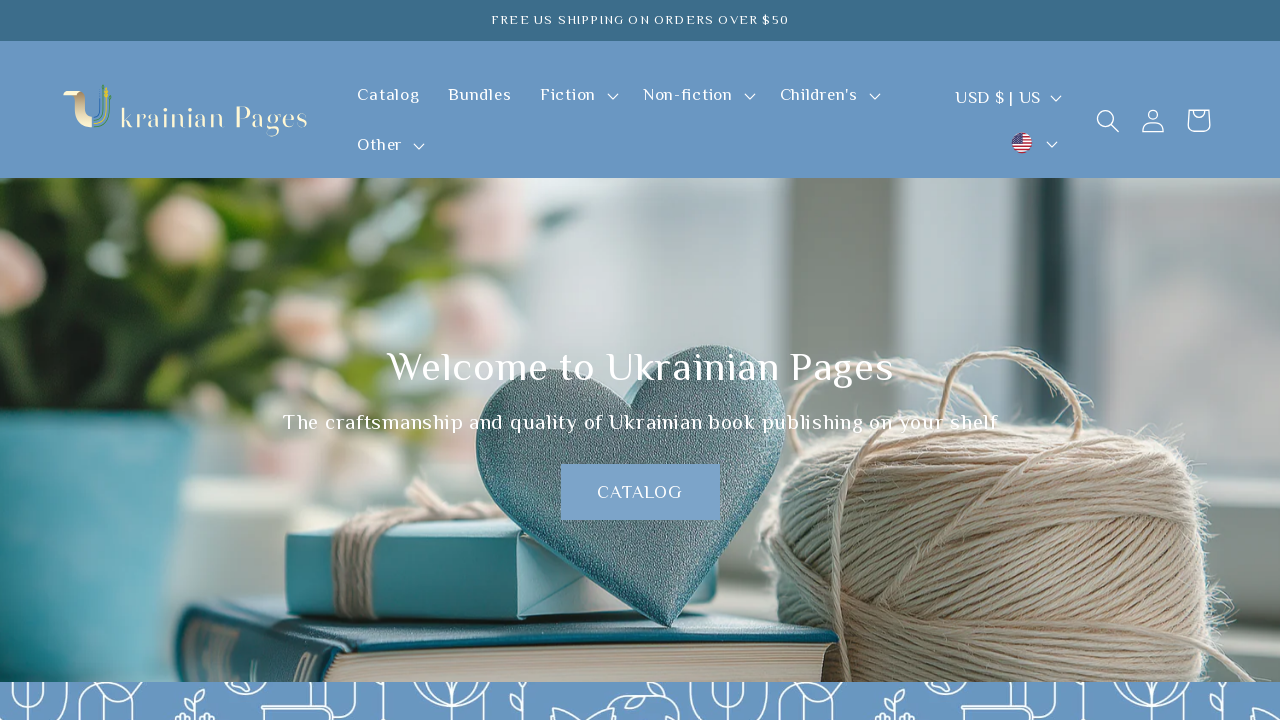